Tests browser forward button functionality after going back

Starting URL: https://www.selenium.dev/selenium/web/mouse_interaction.html

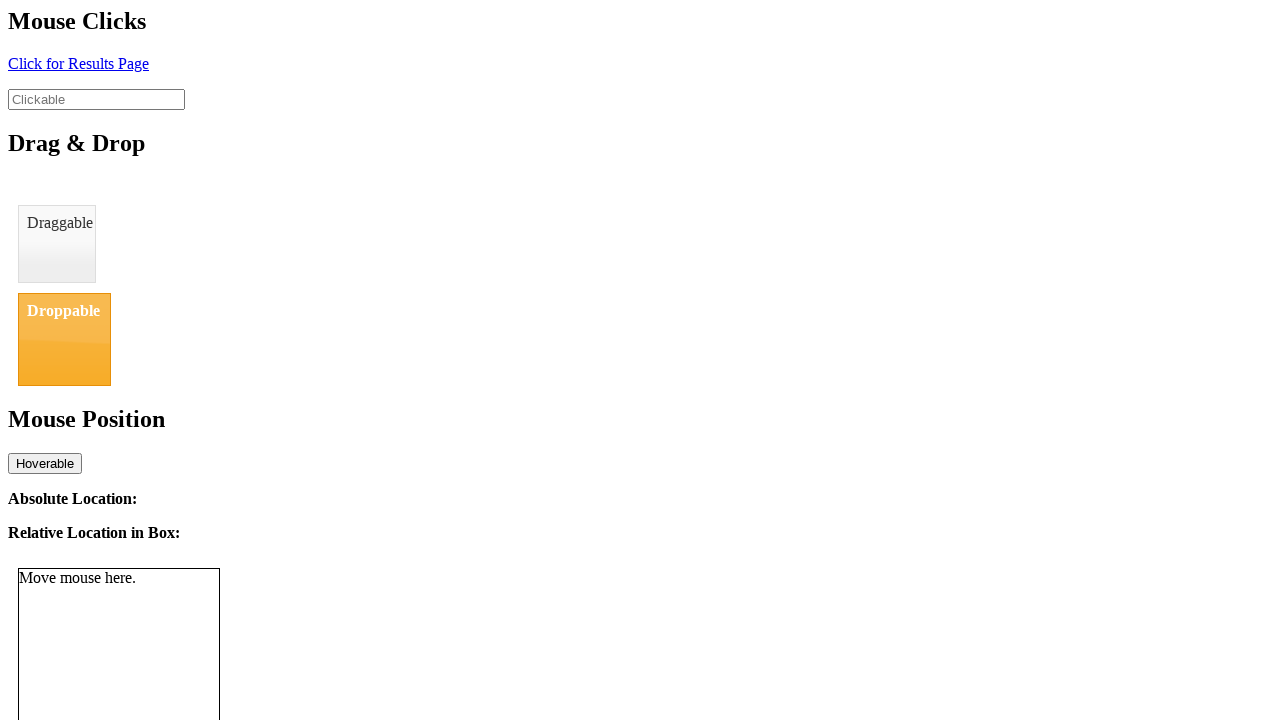

Navigated to mouse interaction test page
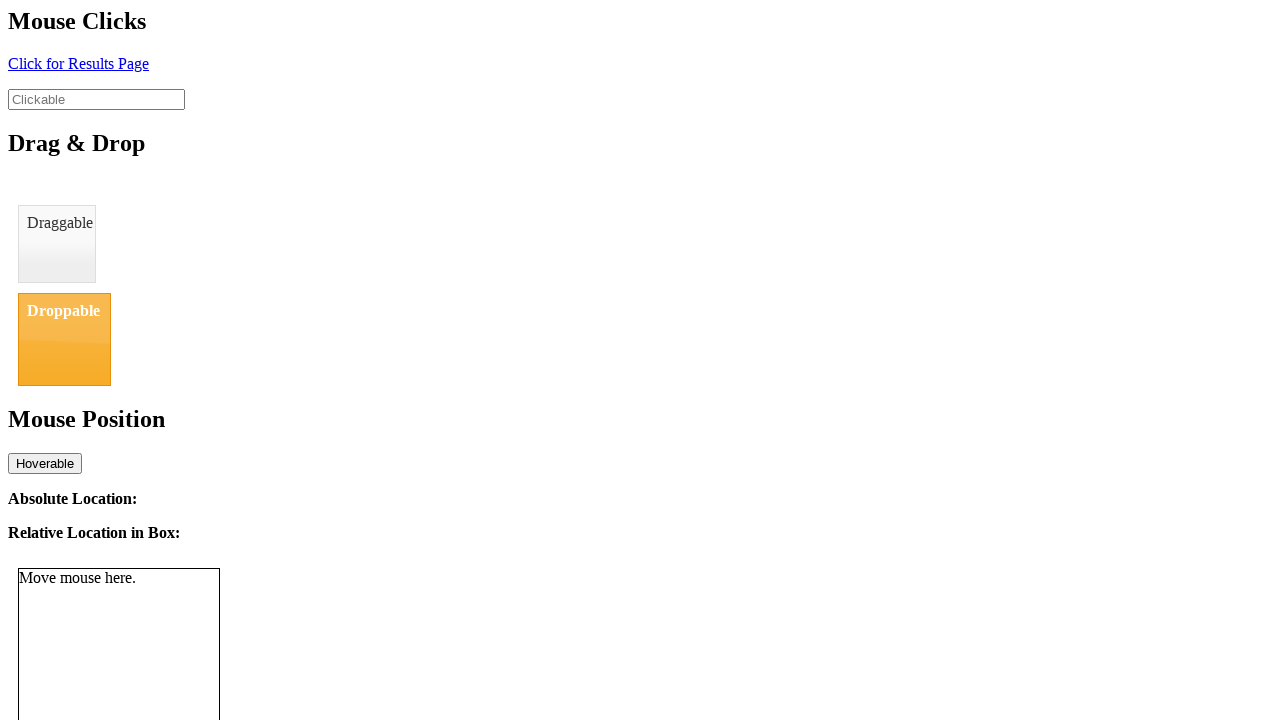

Clicked element to navigate to new page at (78, 63) on #click
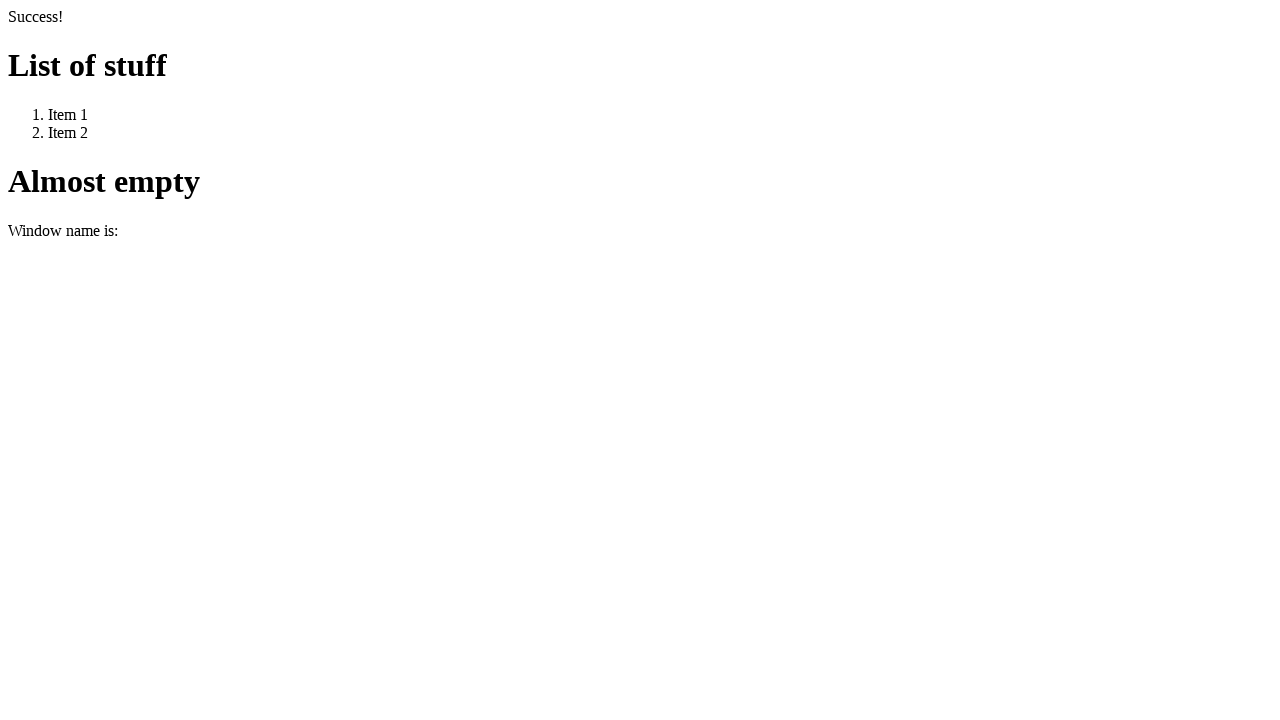

Navigated back to original page
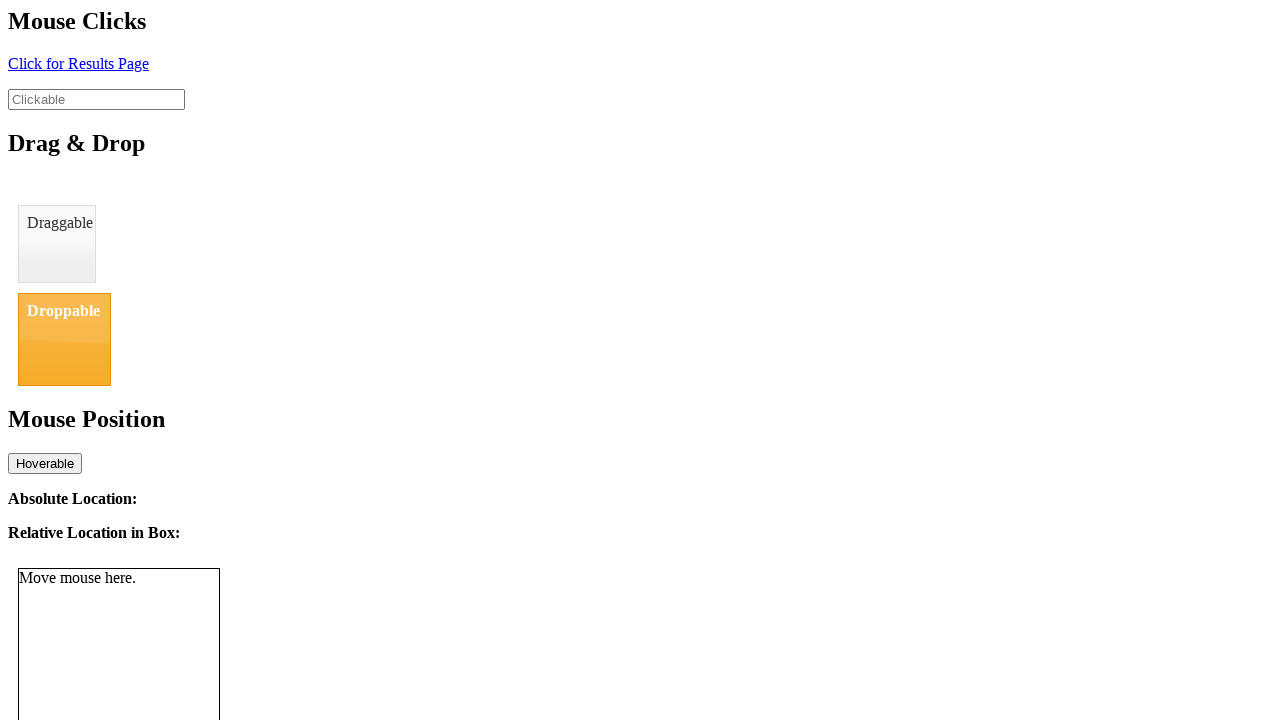

Verified page title is 'BasicMouseInterfaceTest'
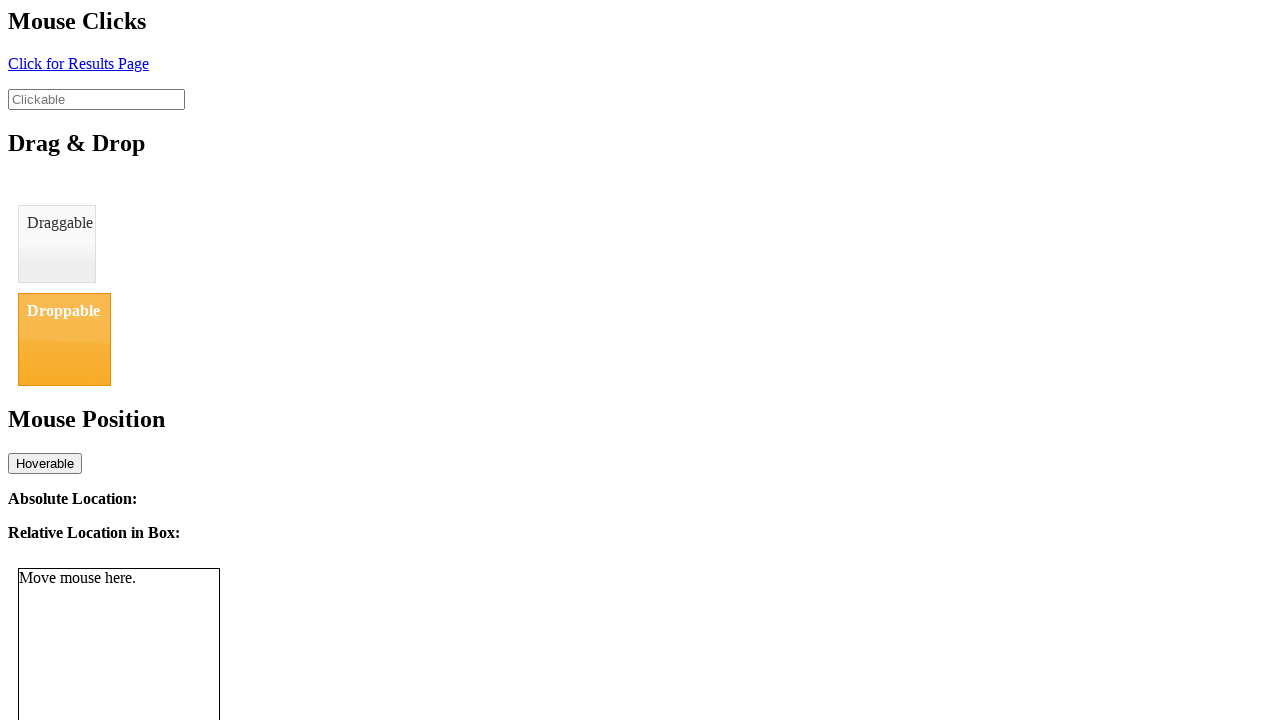

Navigated forward to result page
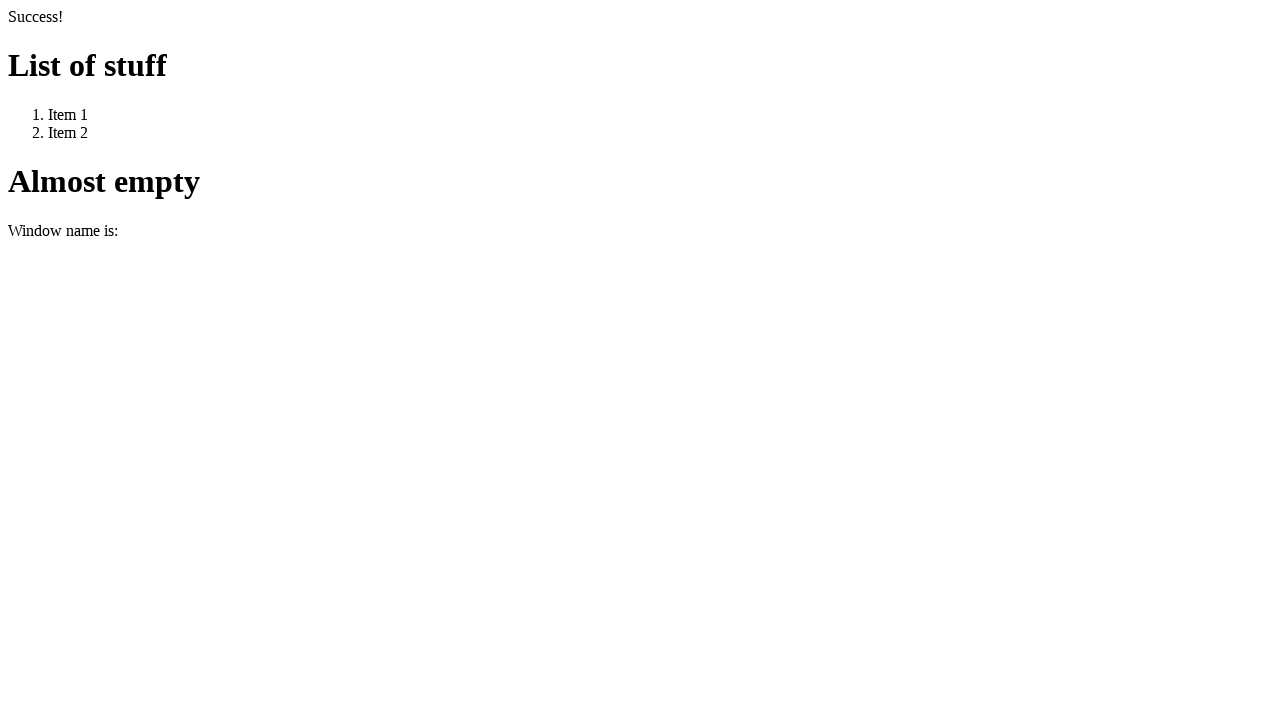

Verified page title is 'We Arrive Here'
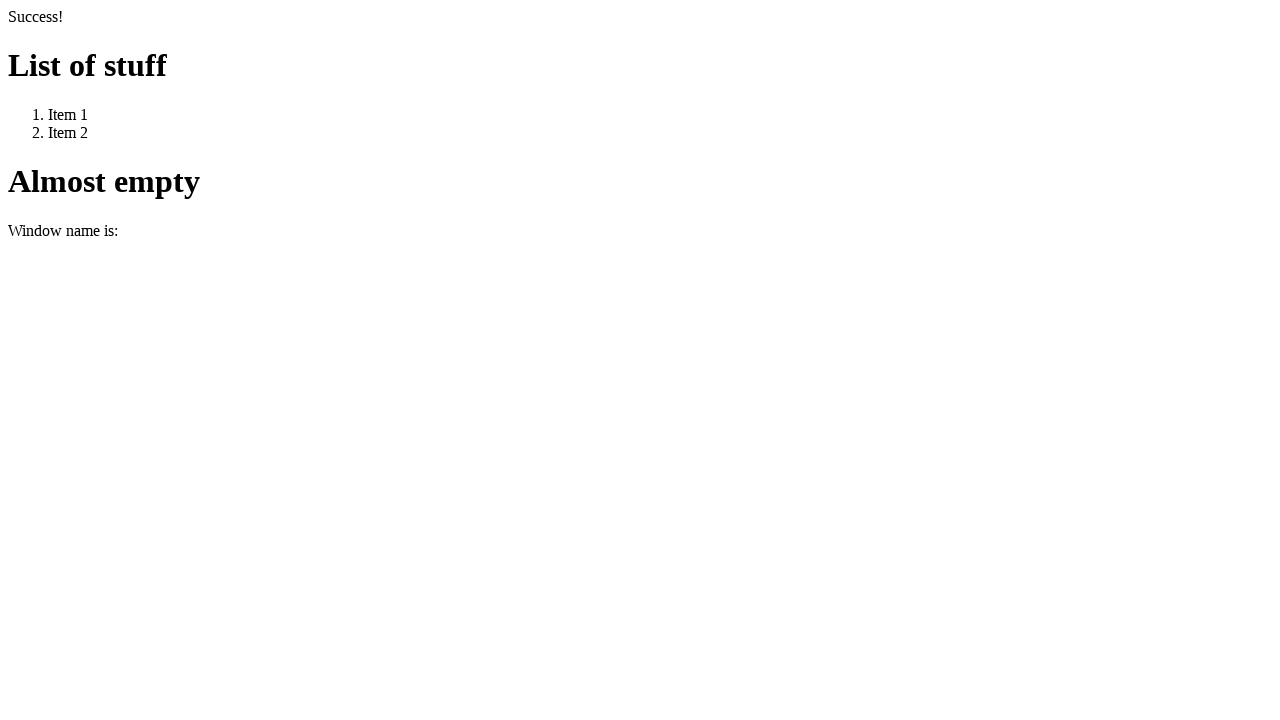

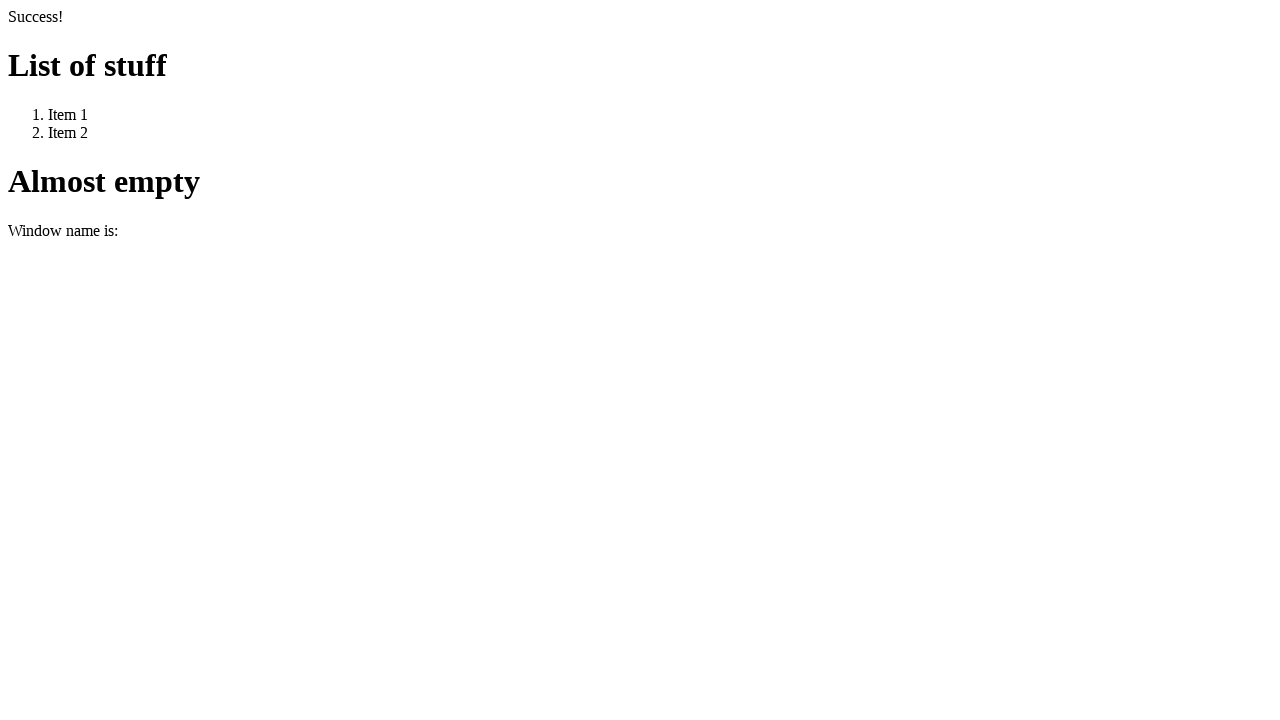